Tests visibility of text elements and captures screenshots of both partial elements and full page

Starting URL: https://rahulshettyacademy.com/AutomationPractice/

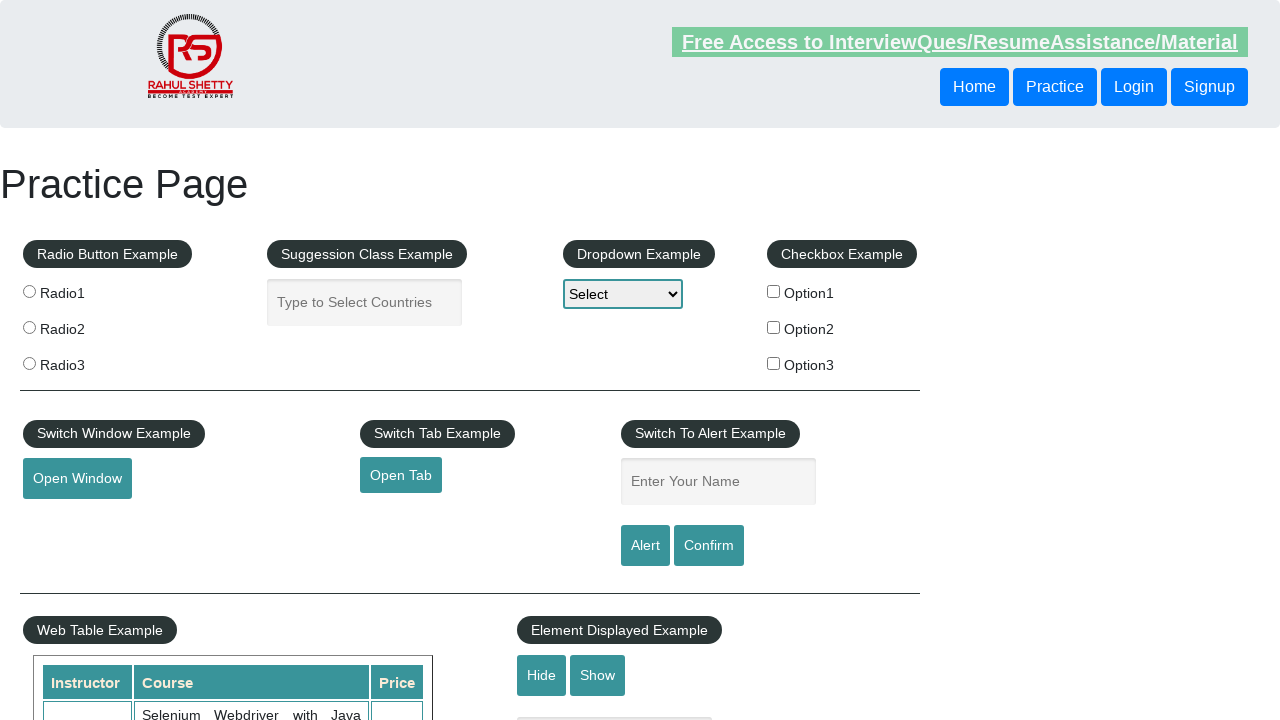

Verified text element is visible
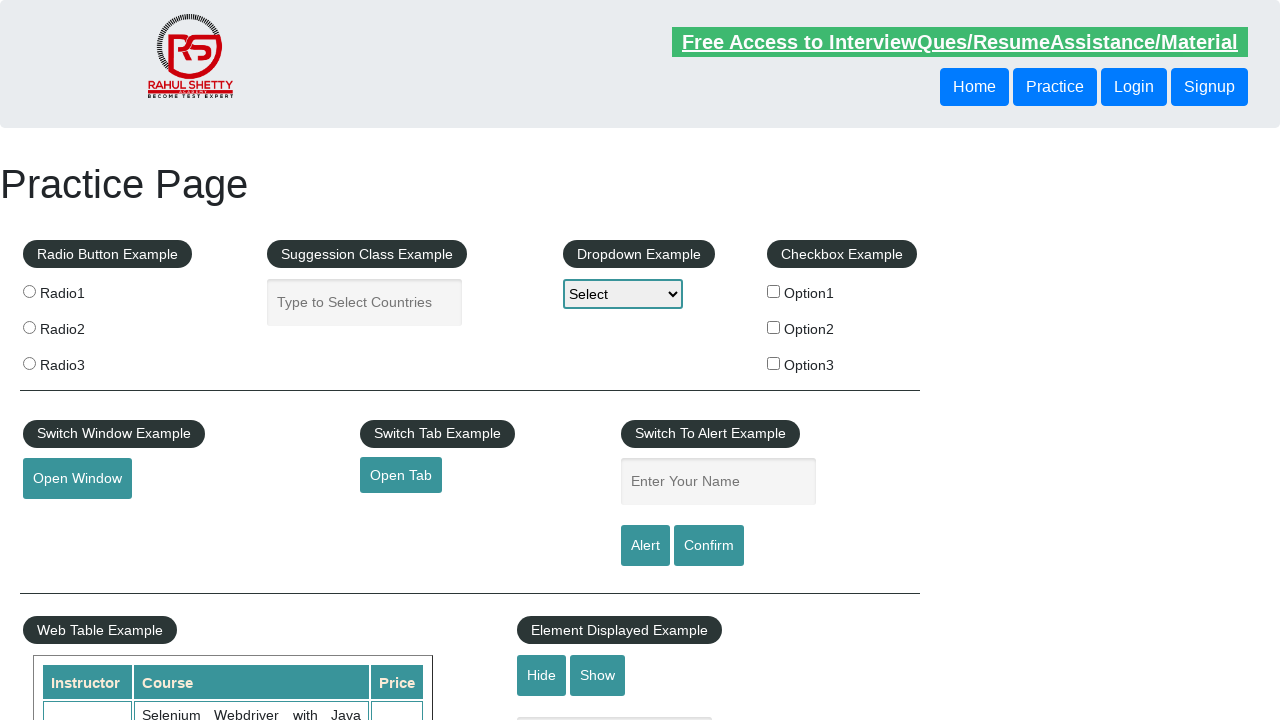

Clicked hide button to hide text element at (542, 675) on #hide-textbox
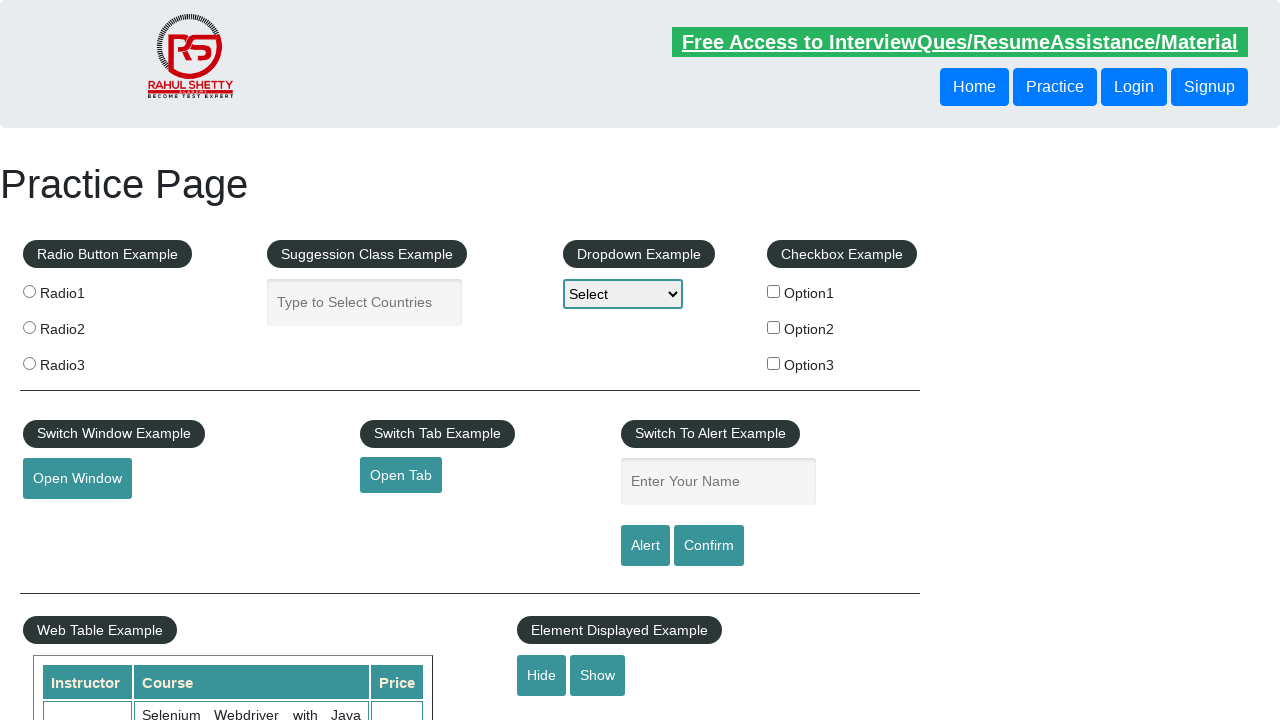

Verified text element is now hidden
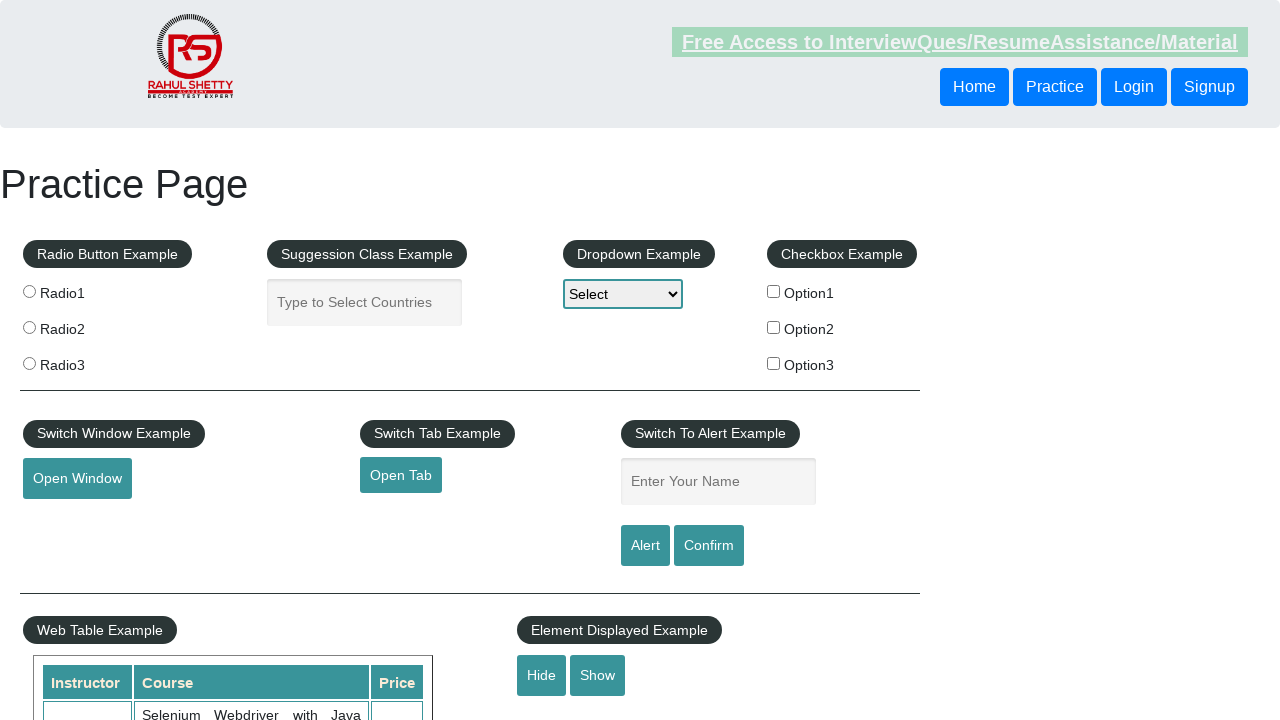

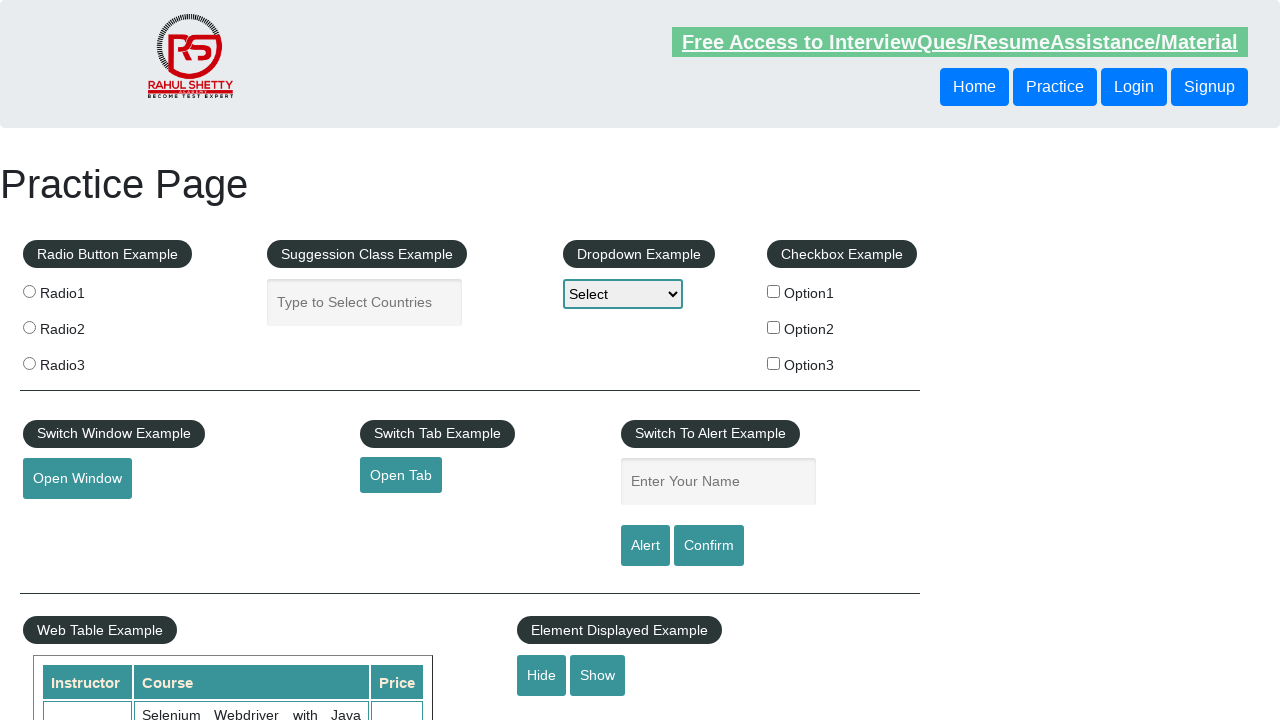